Tests that the Clear completed button displays the correct text when items are completed.

Starting URL: https://demo.playwright.dev/todomvc

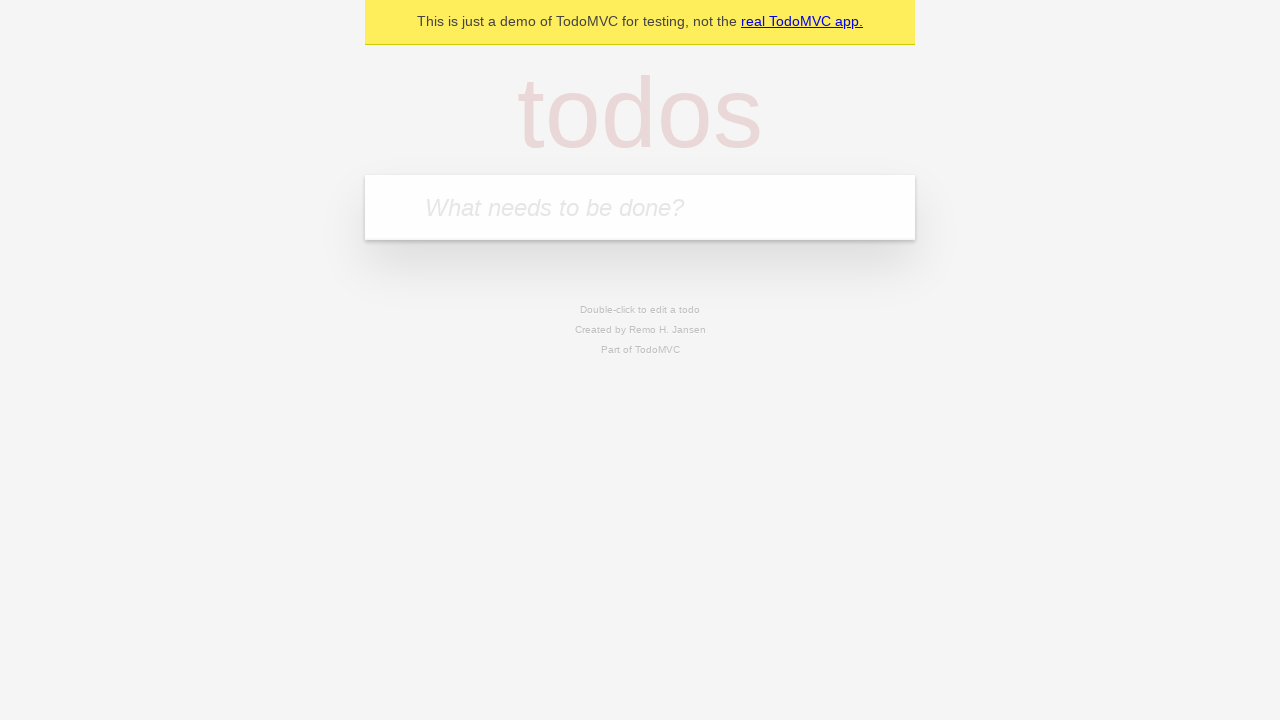

Filled todo input with 'buy some cheese' on internal:attr=[placeholder="What needs to be done?"i]
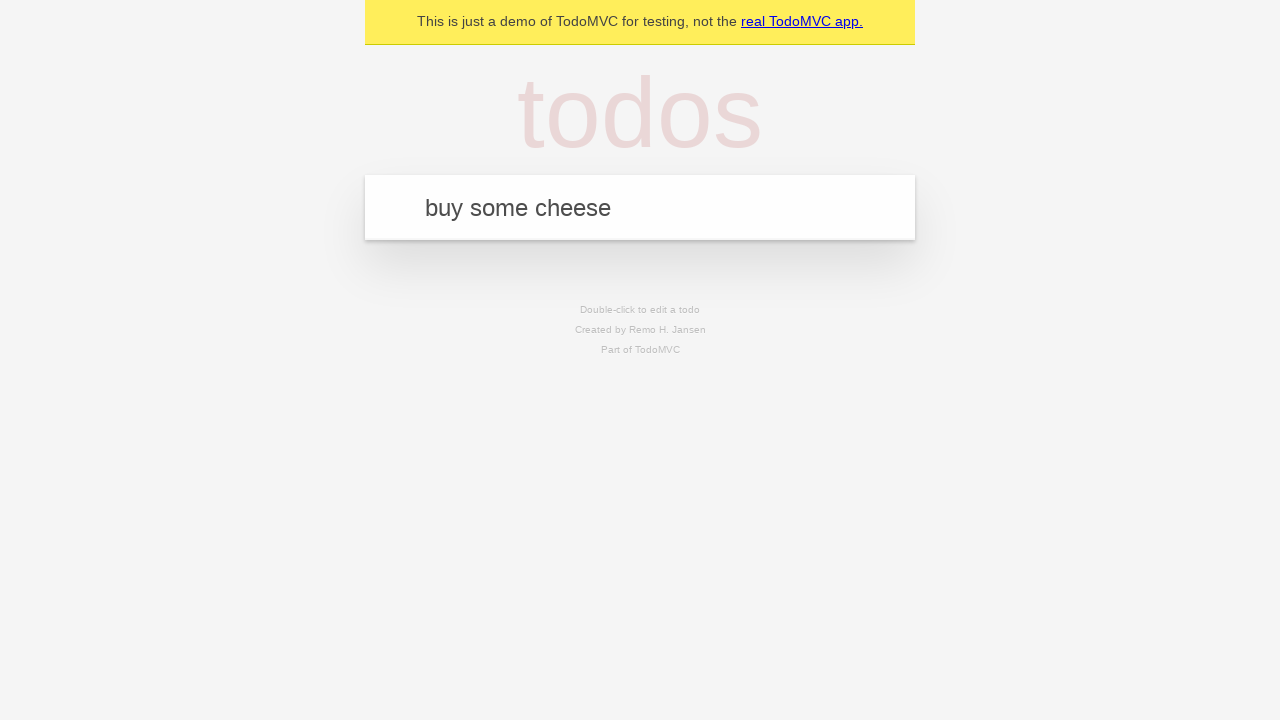

Pressed Enter to add first todo item on internal:attr=[placeholder="What needs to be done?"i]
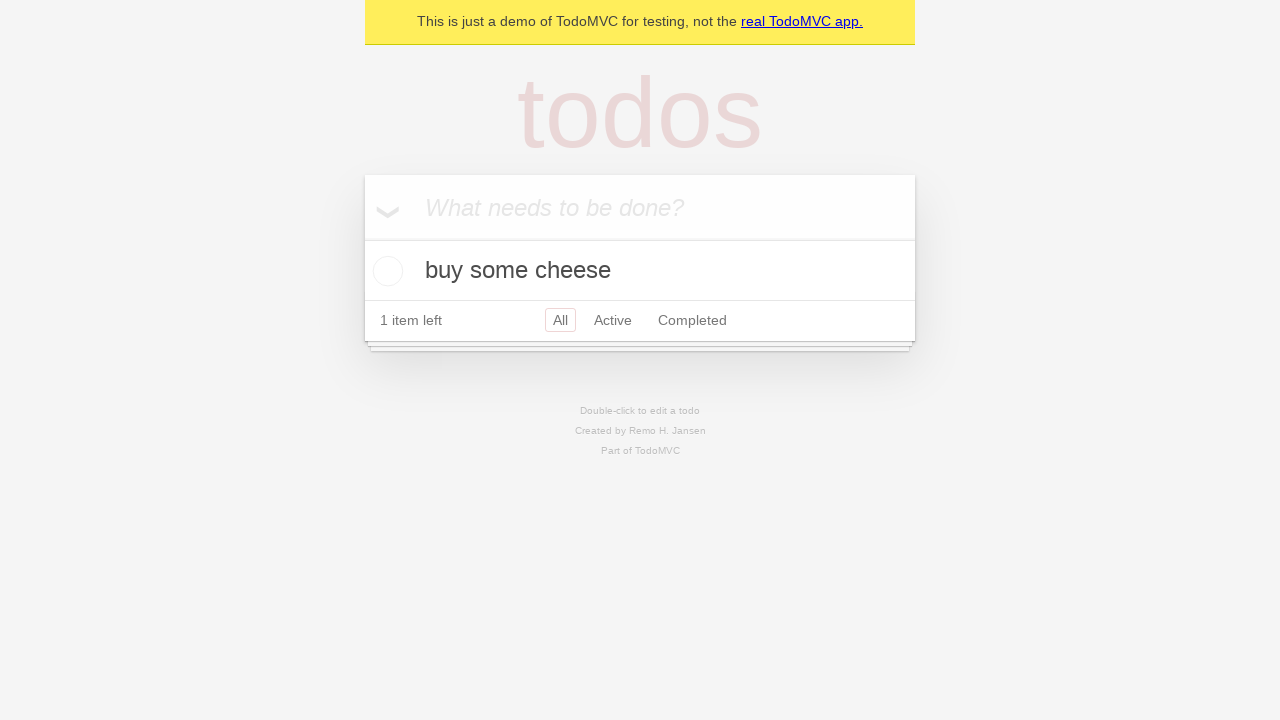

Filled todo input with 'feed the cat' on internal:attr=[placeholder="What needs to be done?"i]
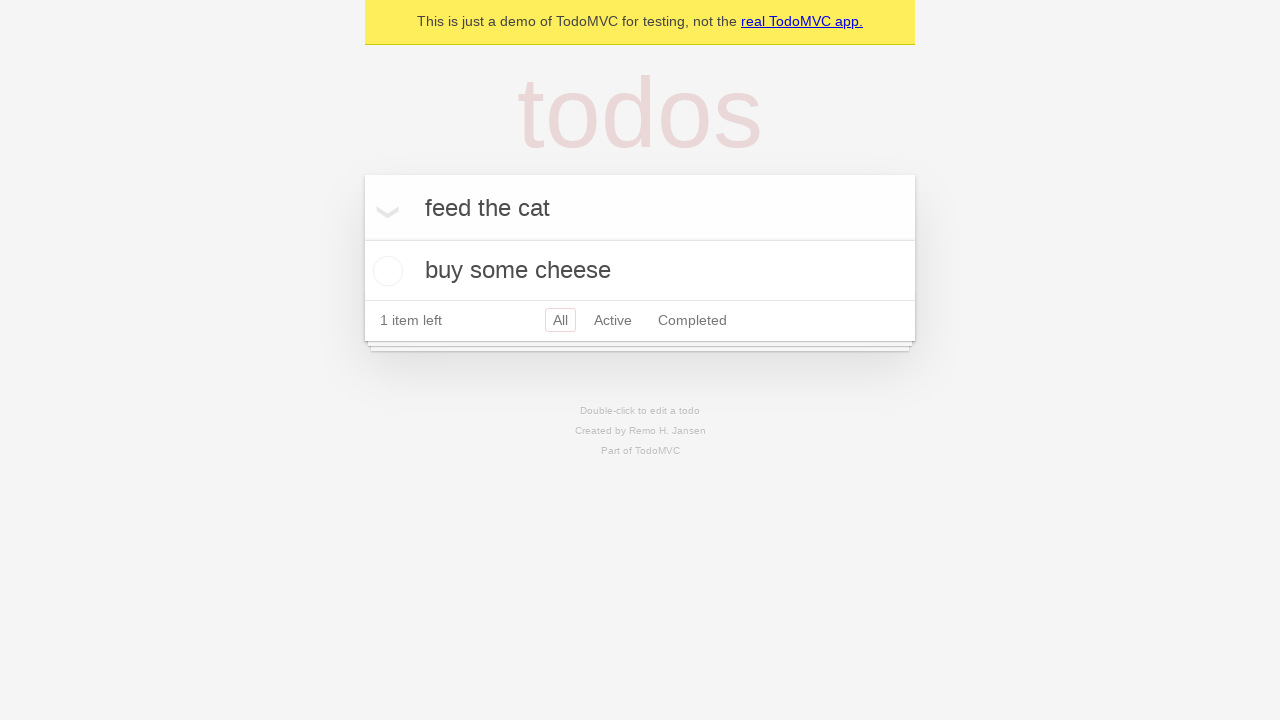

Pressed Enter to add second todo item on internal:attr=[placeholder="What needs to be done?"i]
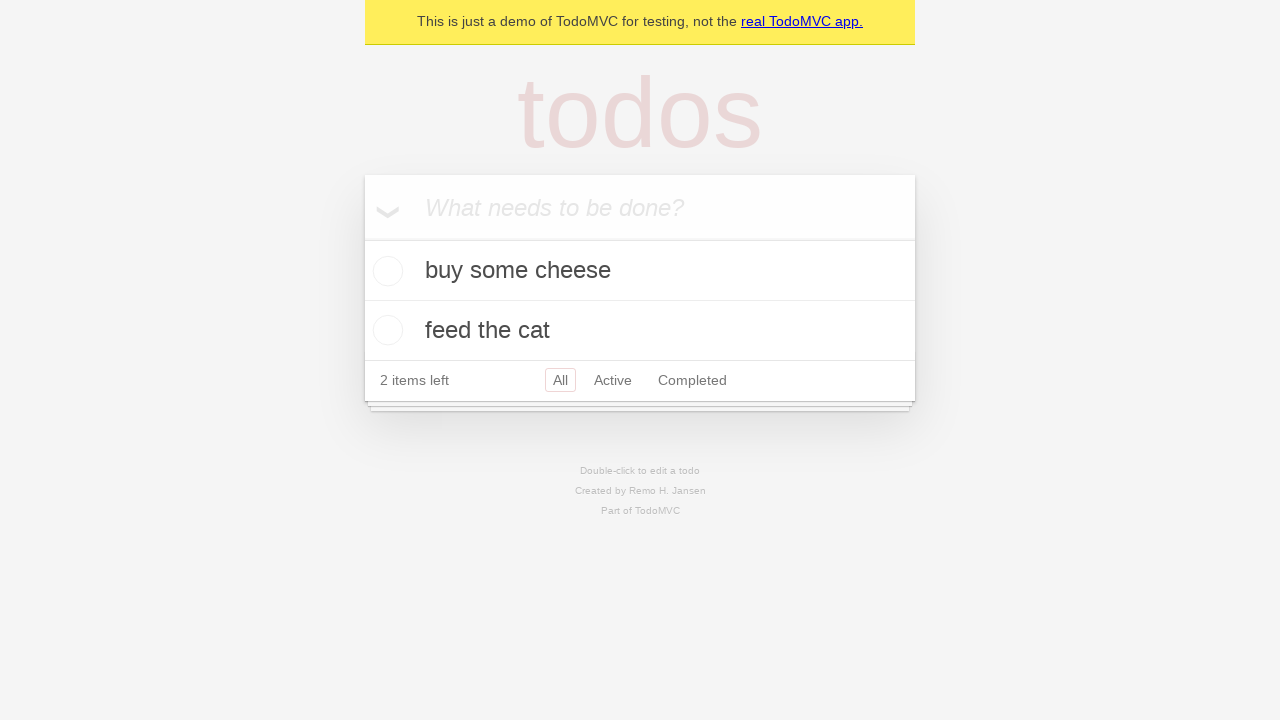

Filled todo input with 'book a doctors appointment' on internal:attr=[placeholder="What needs to be done?"i]
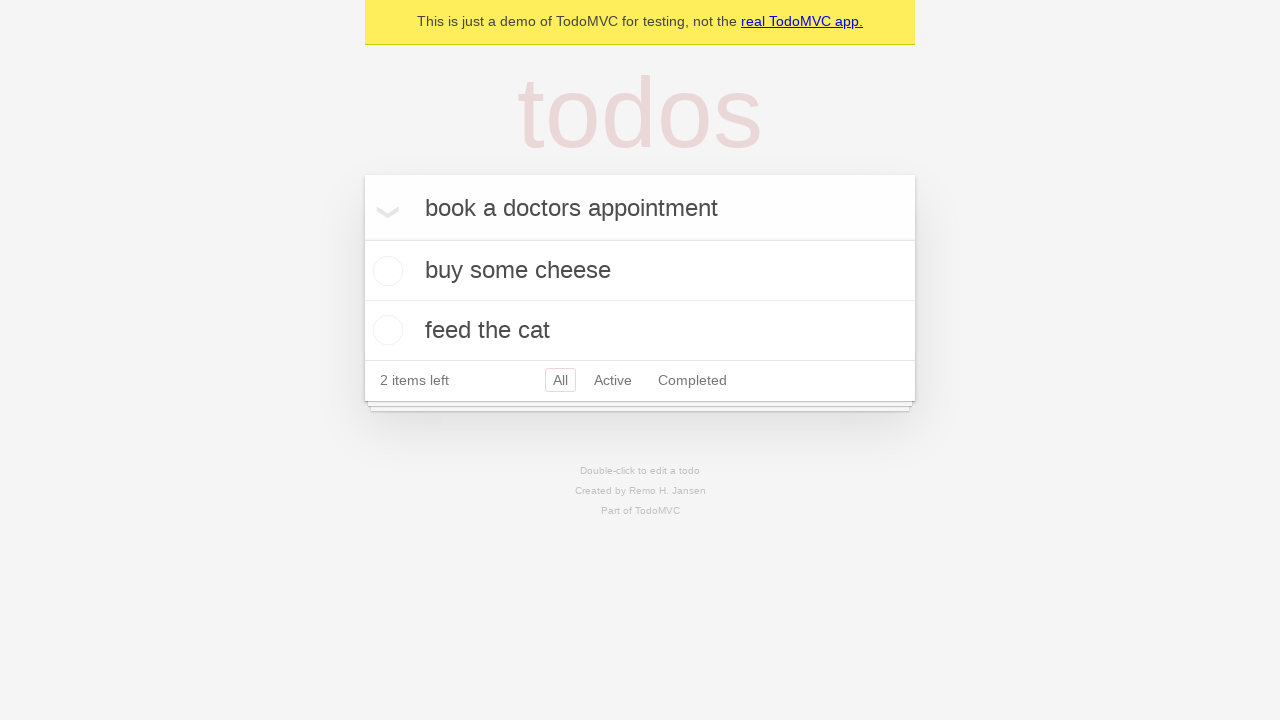

Pressed Enter to add third todo item on internal:attr=[placeholder="What needs to be done?"i]
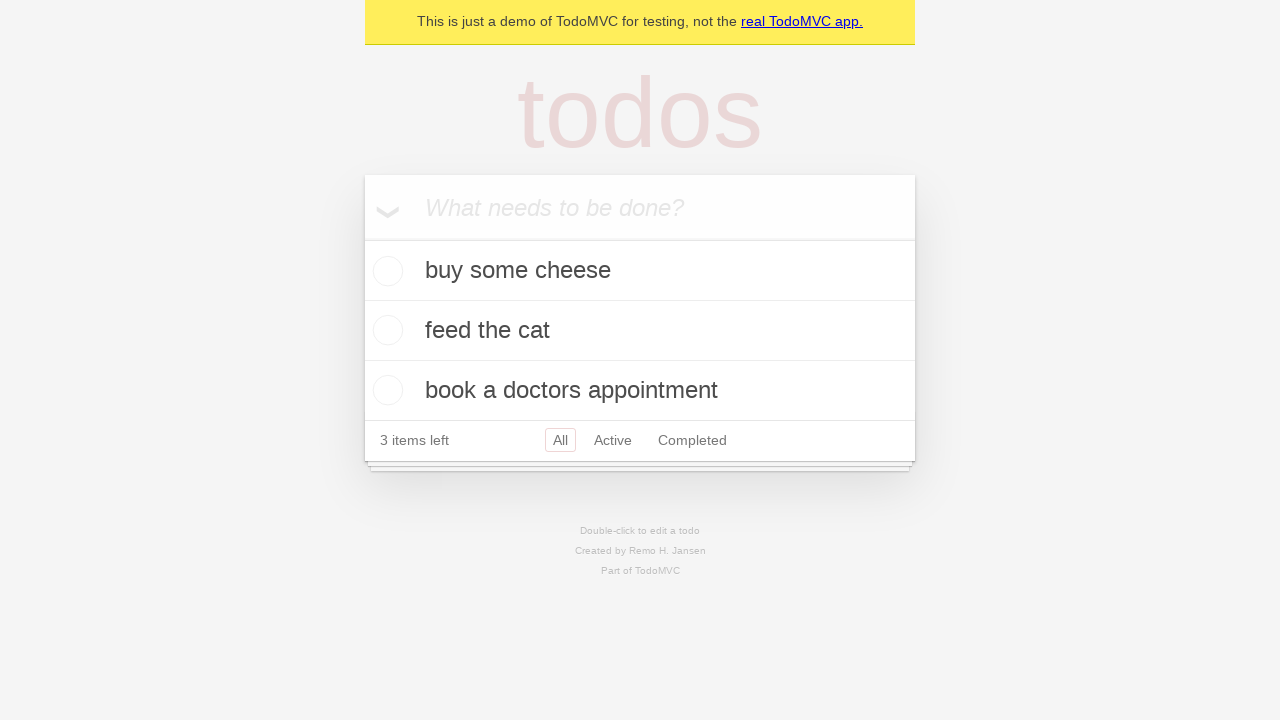

Checked the first todo item as completed at (385, 271) on .todo-list li .toggle >> nth=0
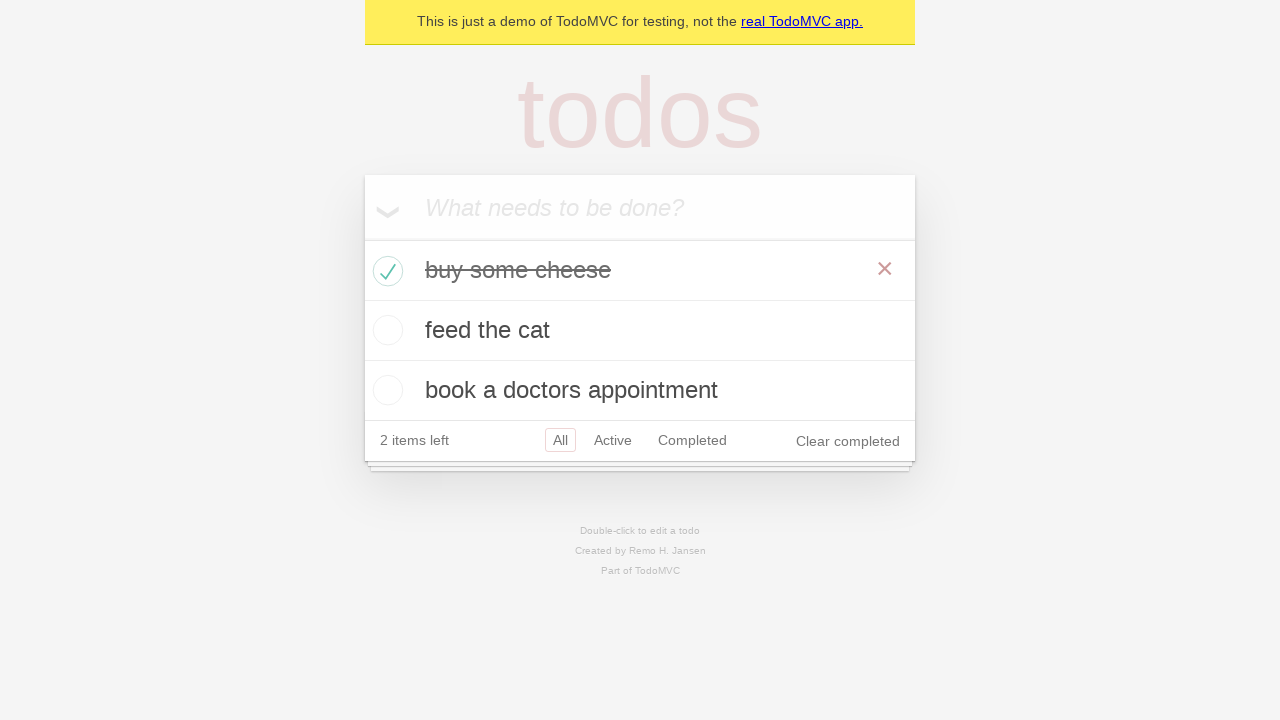

Clear completed button appeared after marking item as complete
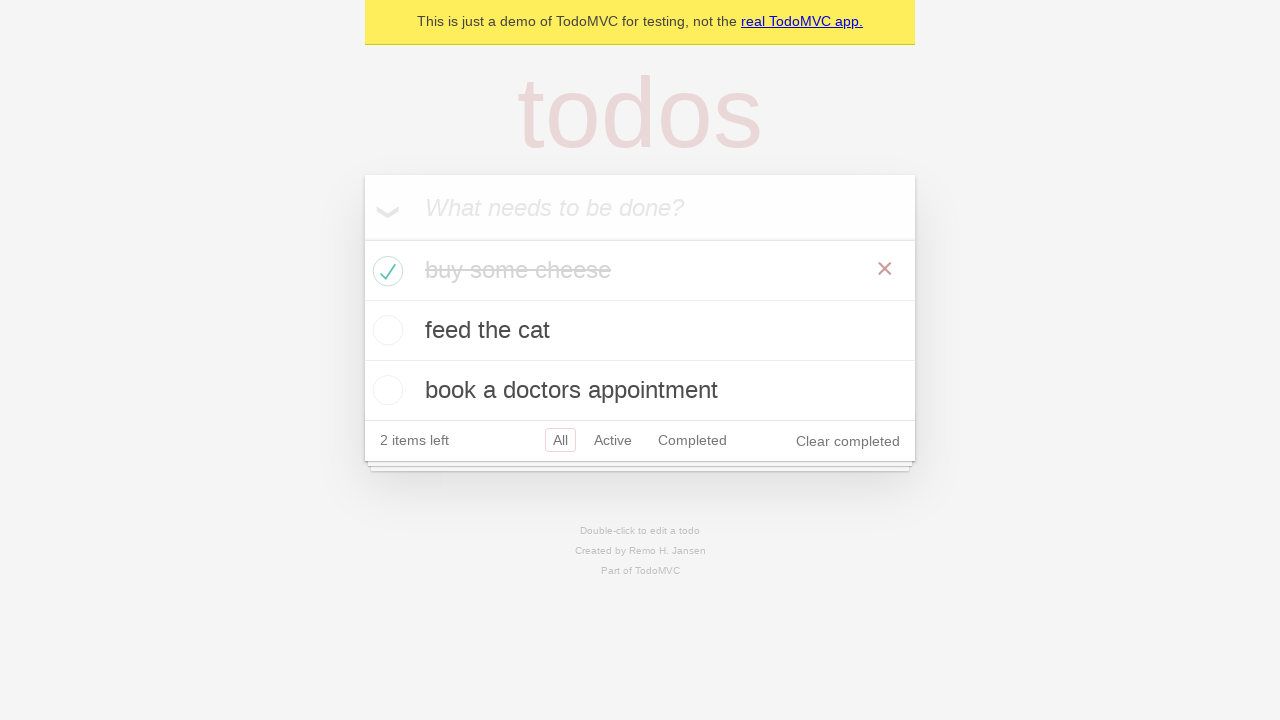

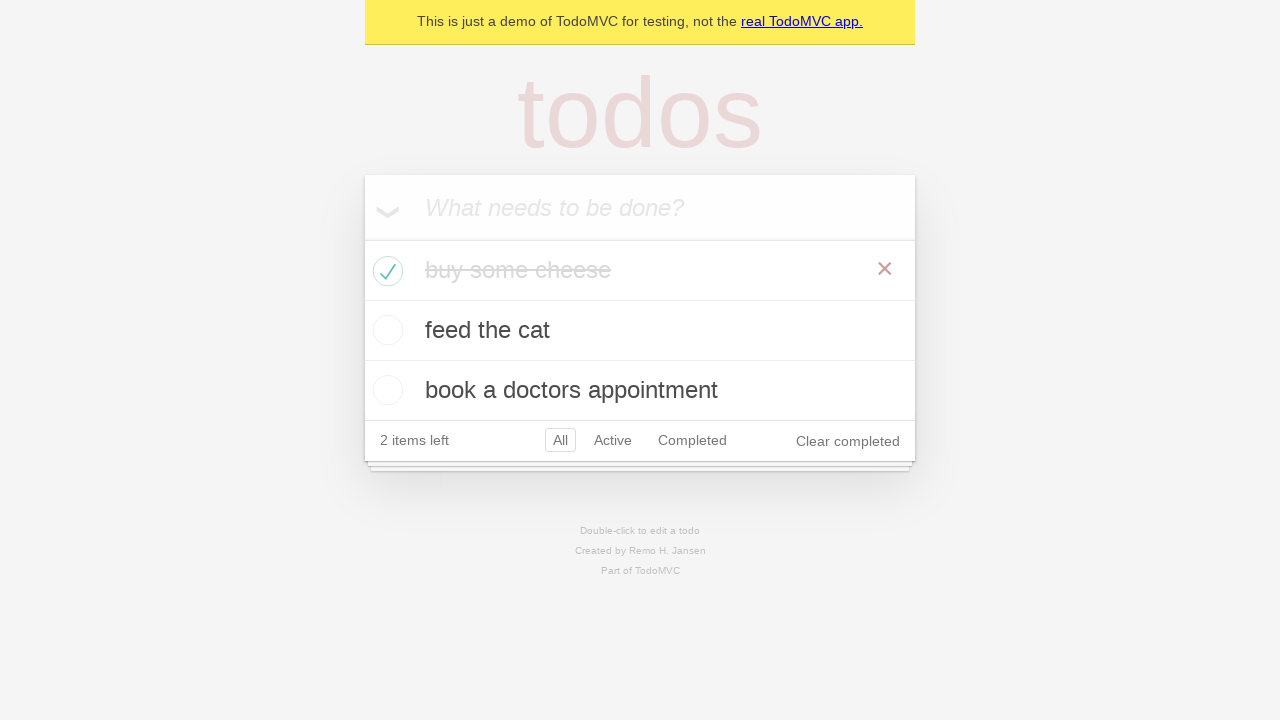